Tests click and hold functionality to select a block of items from the 6th to 12th position in a jQuery selectable list.

Starting URL: https://automationfc.github.io/jquery-selectable/

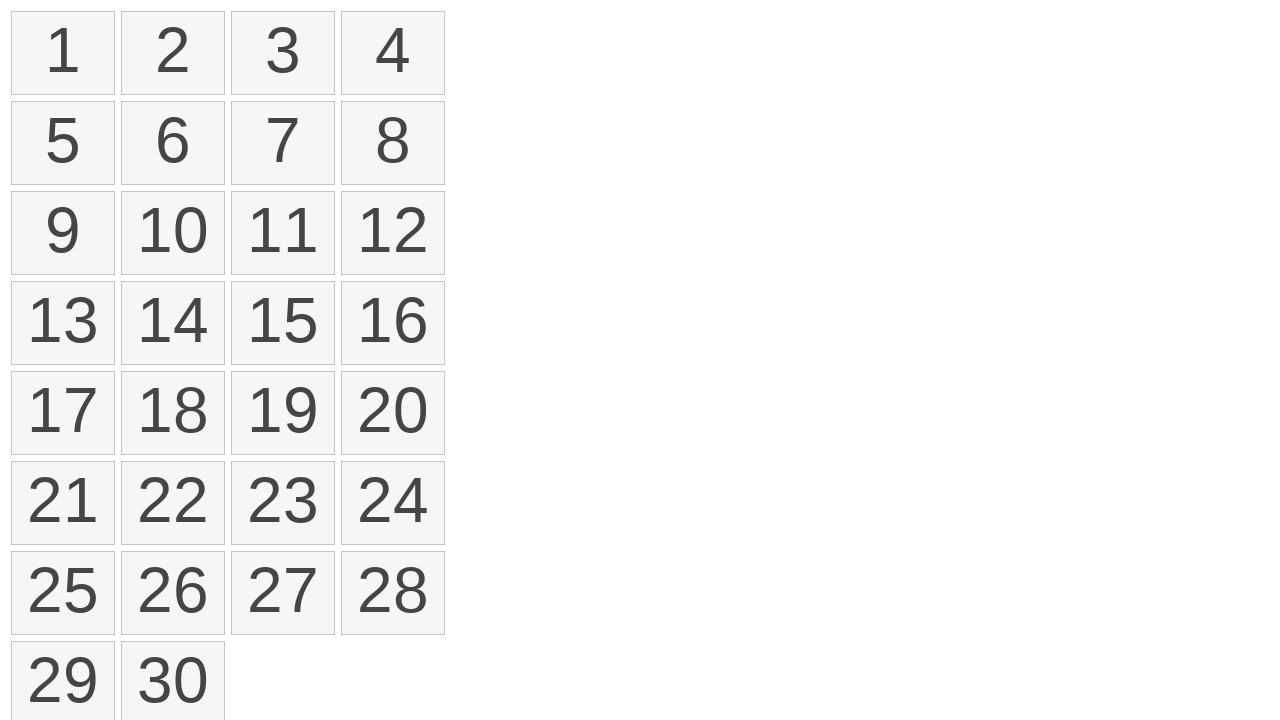

Waited for jQuery selectable list to load
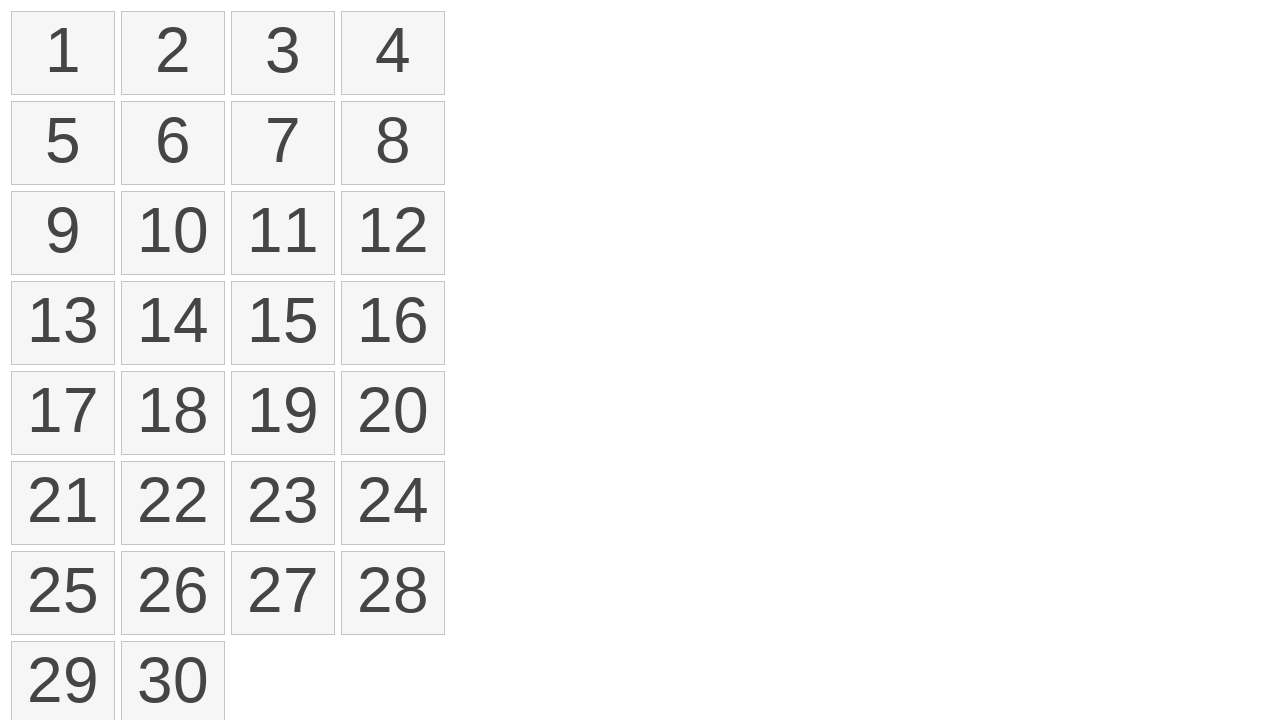

Located all list items in the selectable list
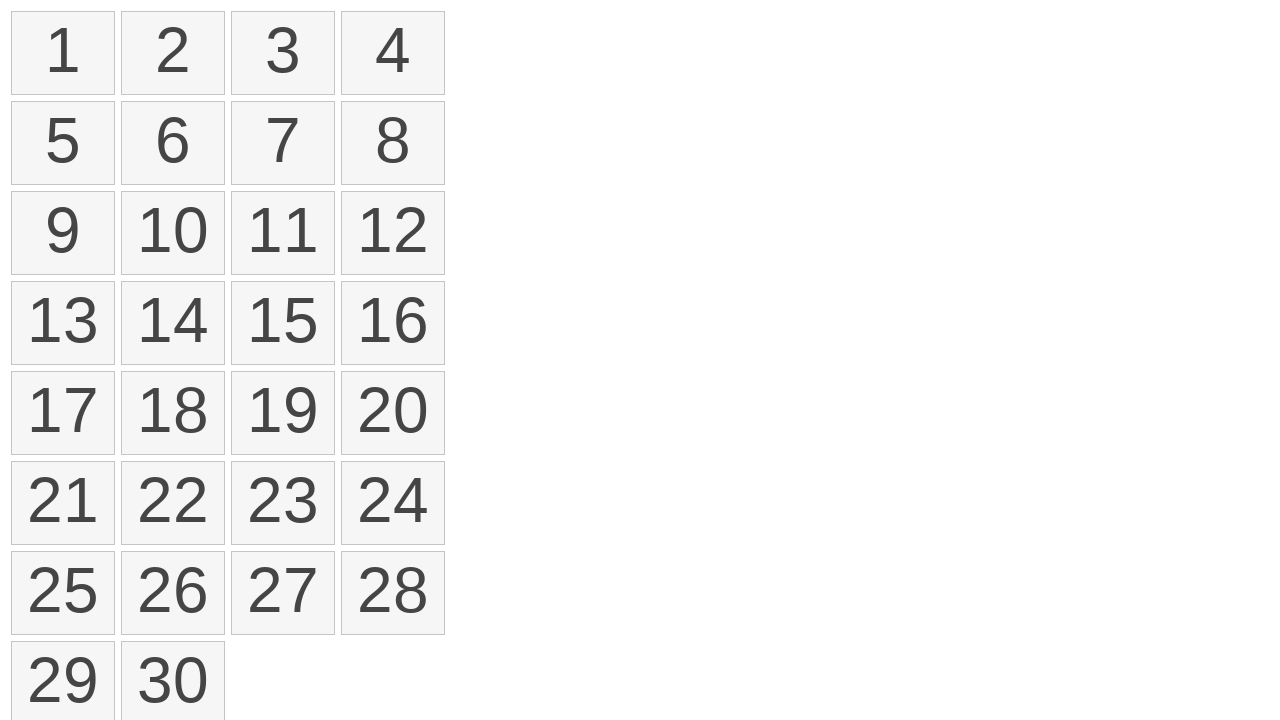

Located 6th item in the selectable list
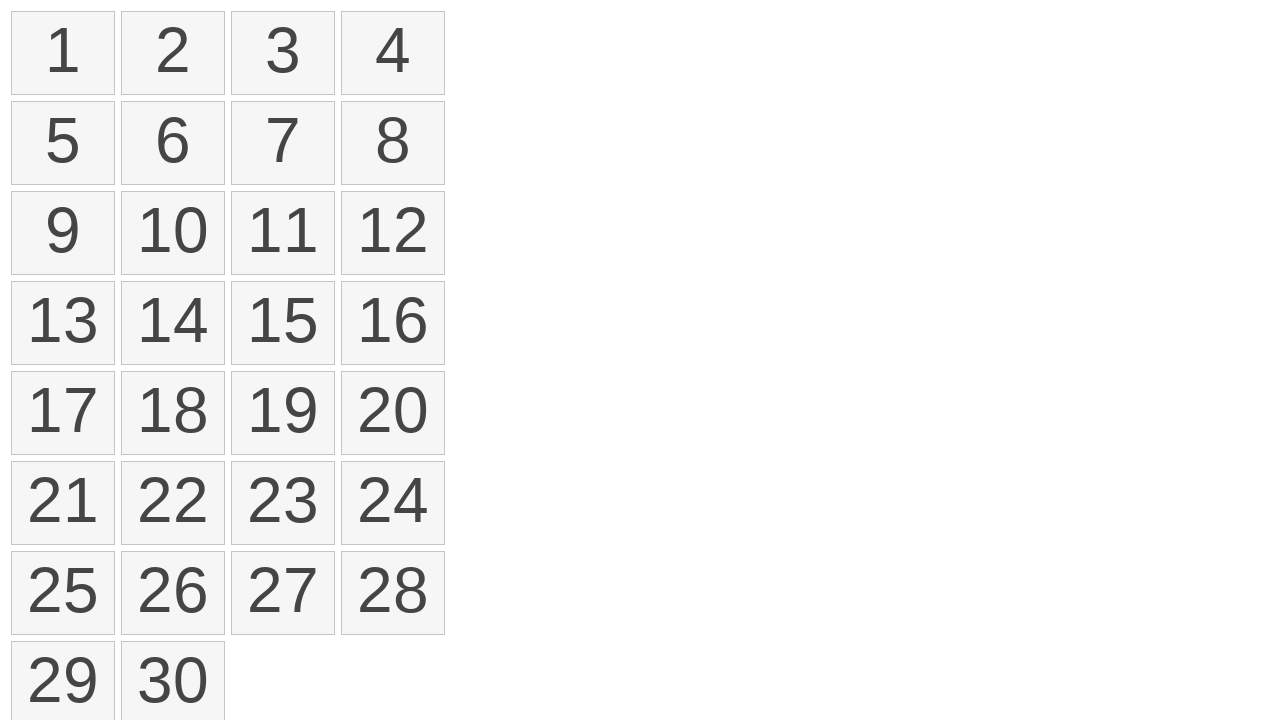

Located 12th item in the selectable list
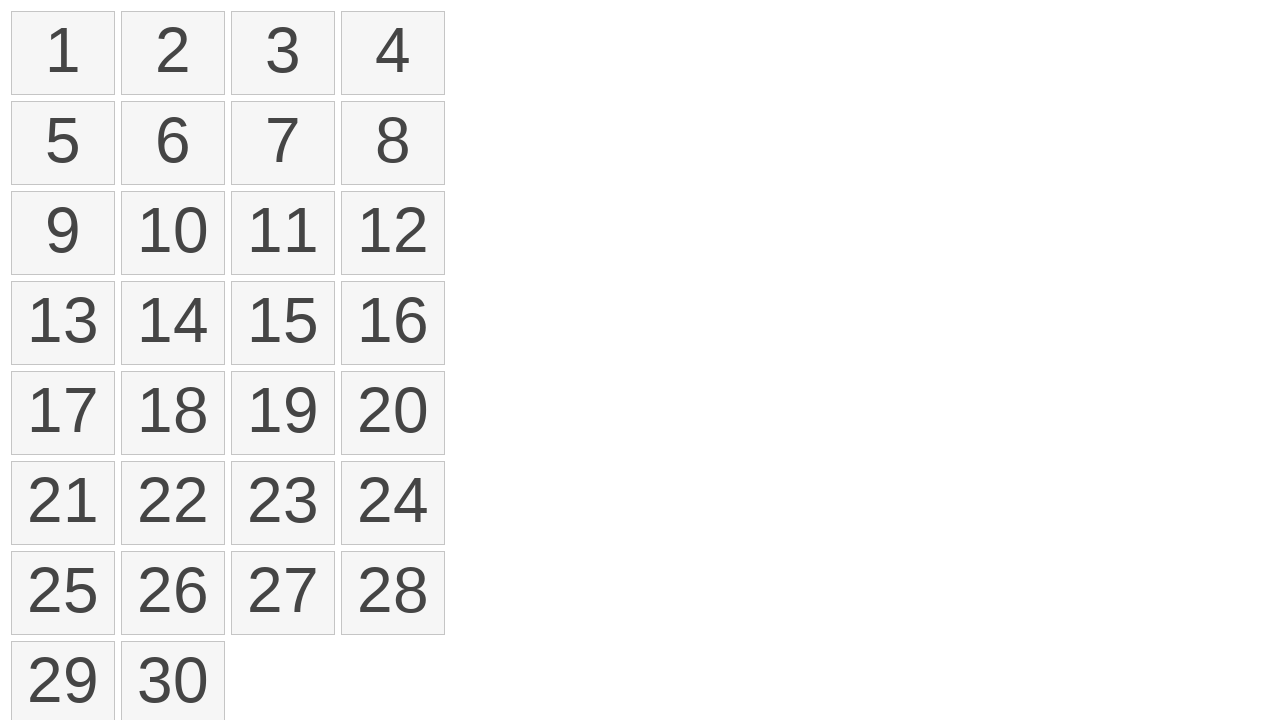

Performed click and drag from 6th item to 12th item to select block at (393, 233)
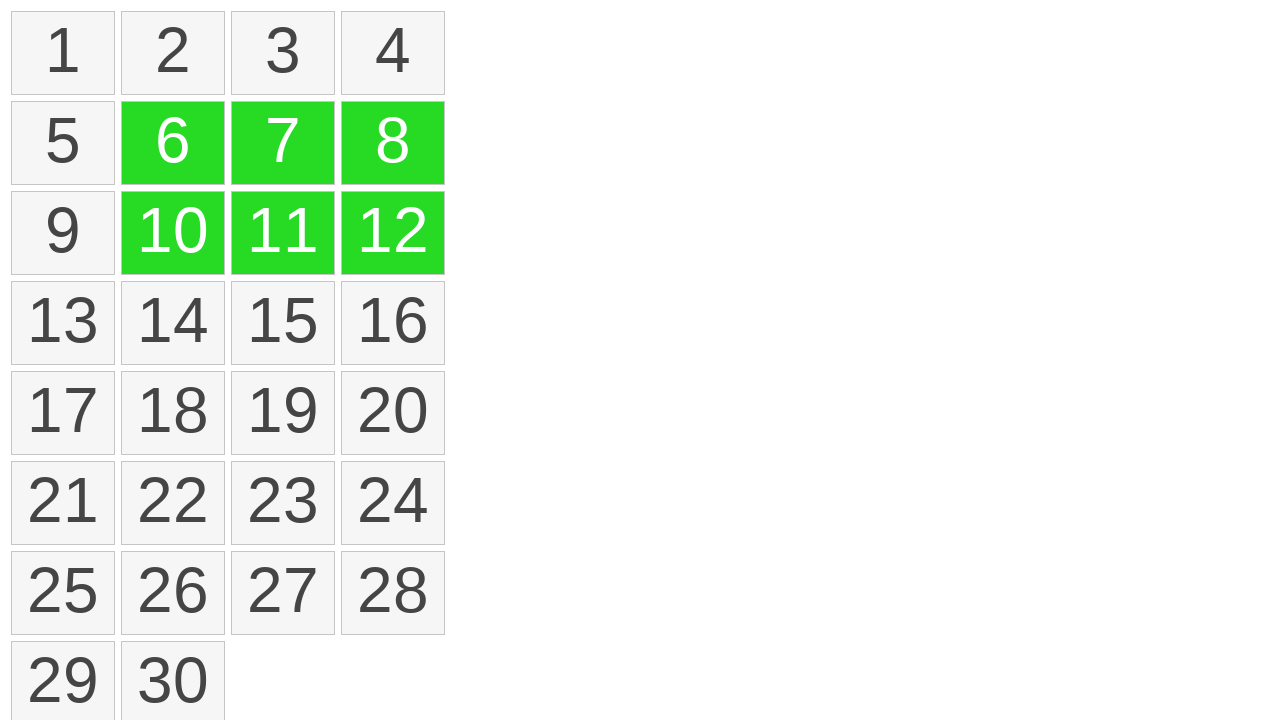

Waited 2 seconds for selection to complete
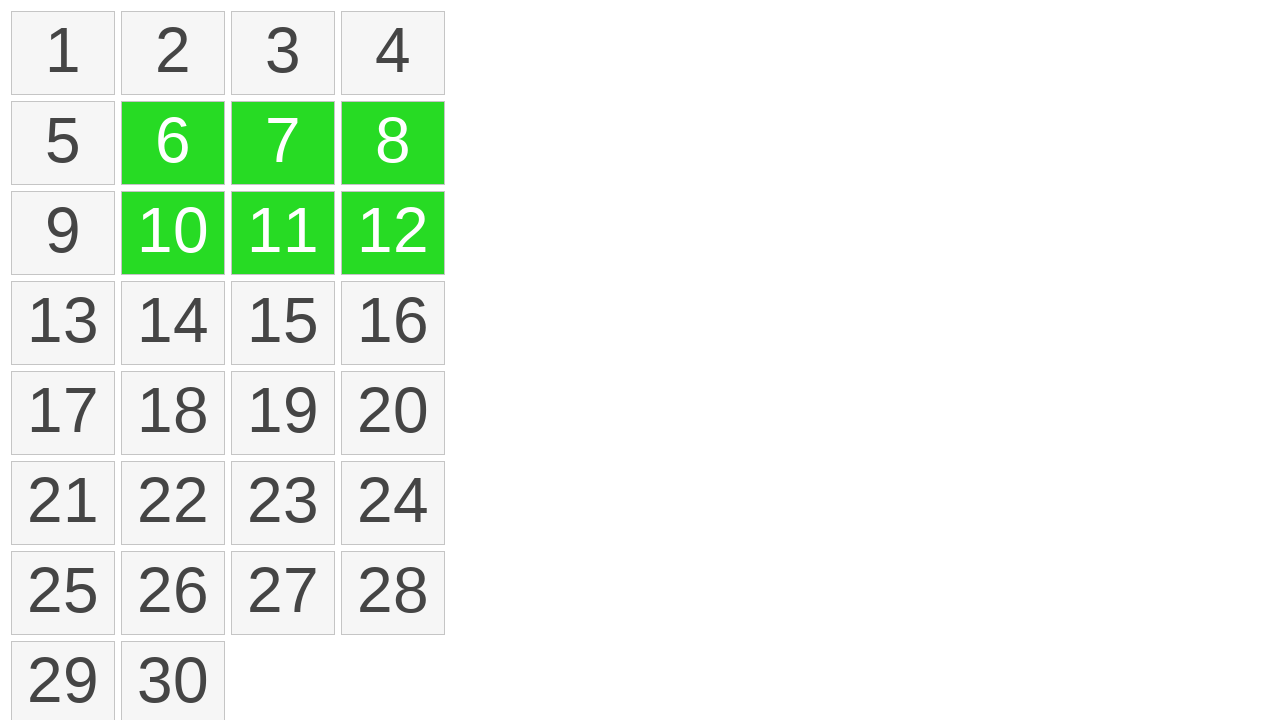

Located all selected items with ui-selected class
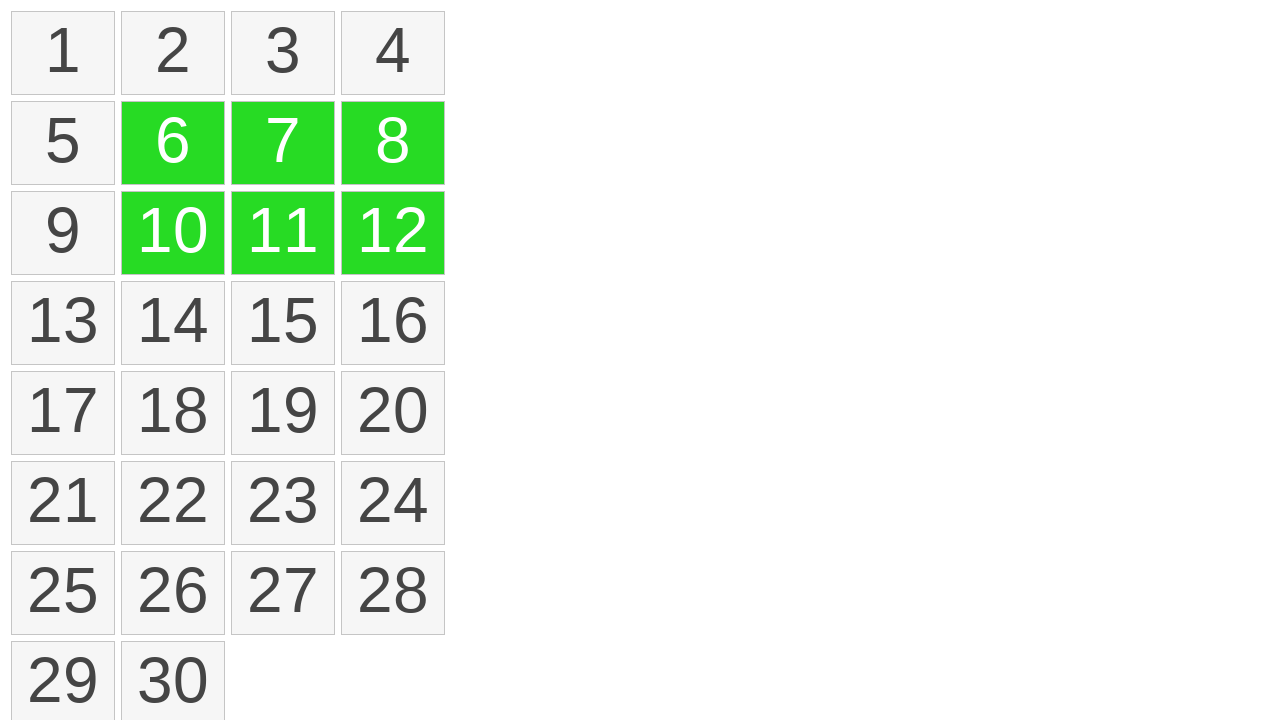

Verified that exactly 6 items are selected (items 6-12)
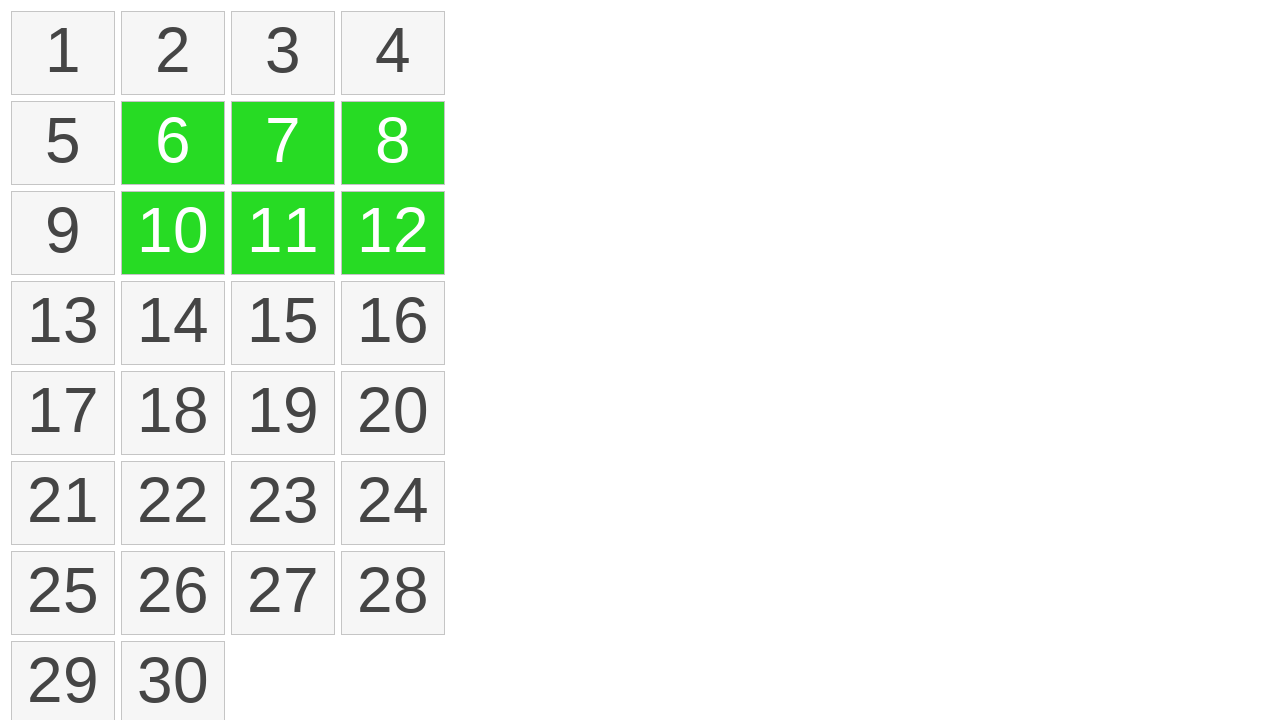

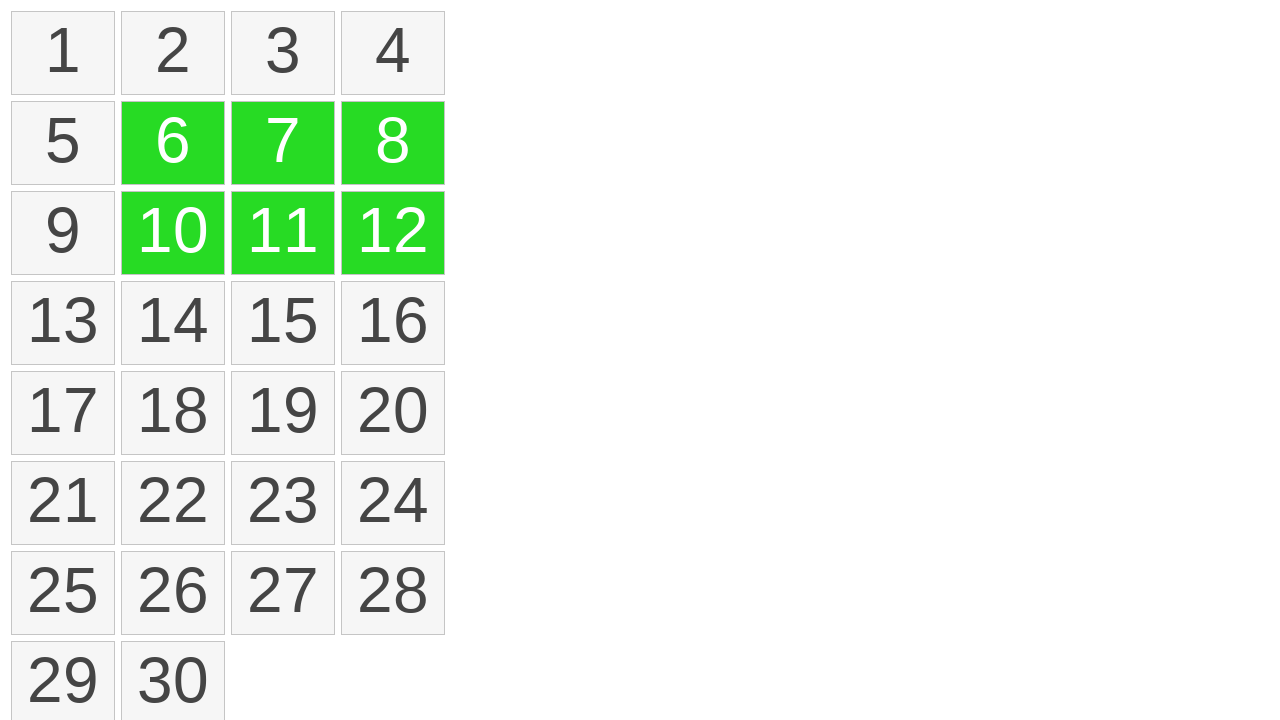